Solves a math captcha by extracting a value from an element attribute, calculating the result, and submitting the form with checkbox and radio button selections

Starting URL: http://suninjuly.github.io/get_attribute.html

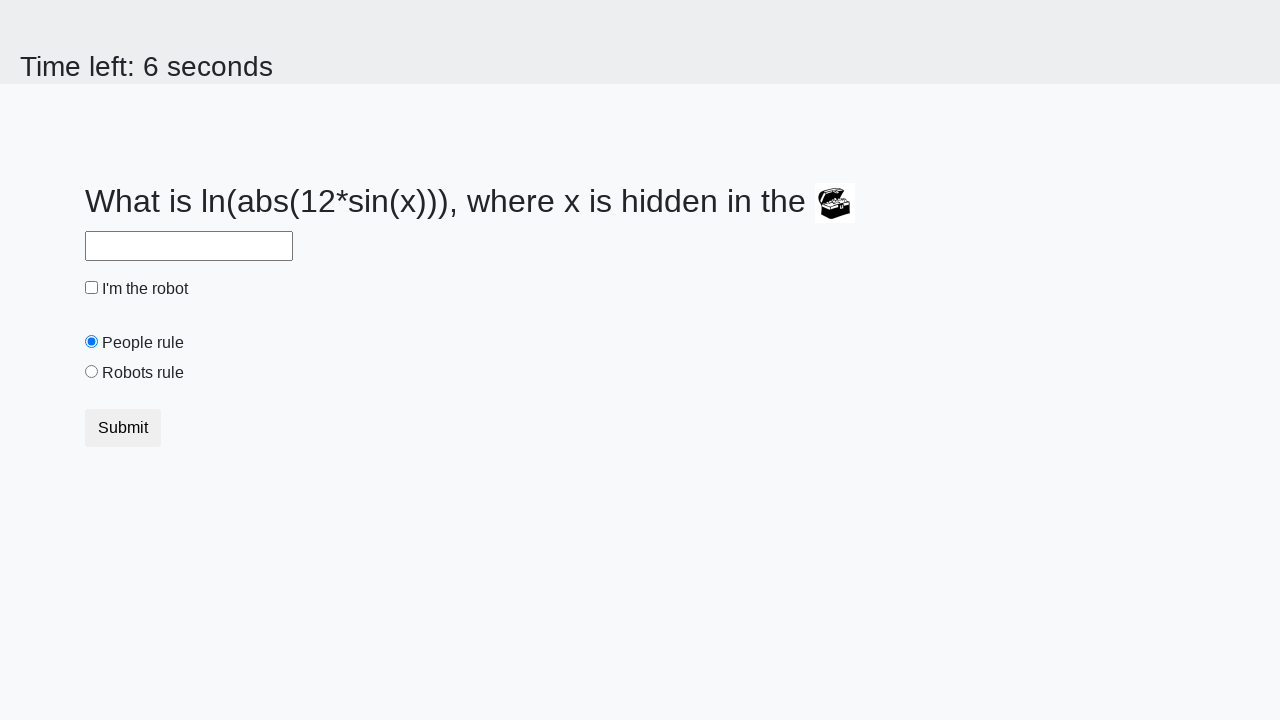

Located treasure element with ID 'treasure'
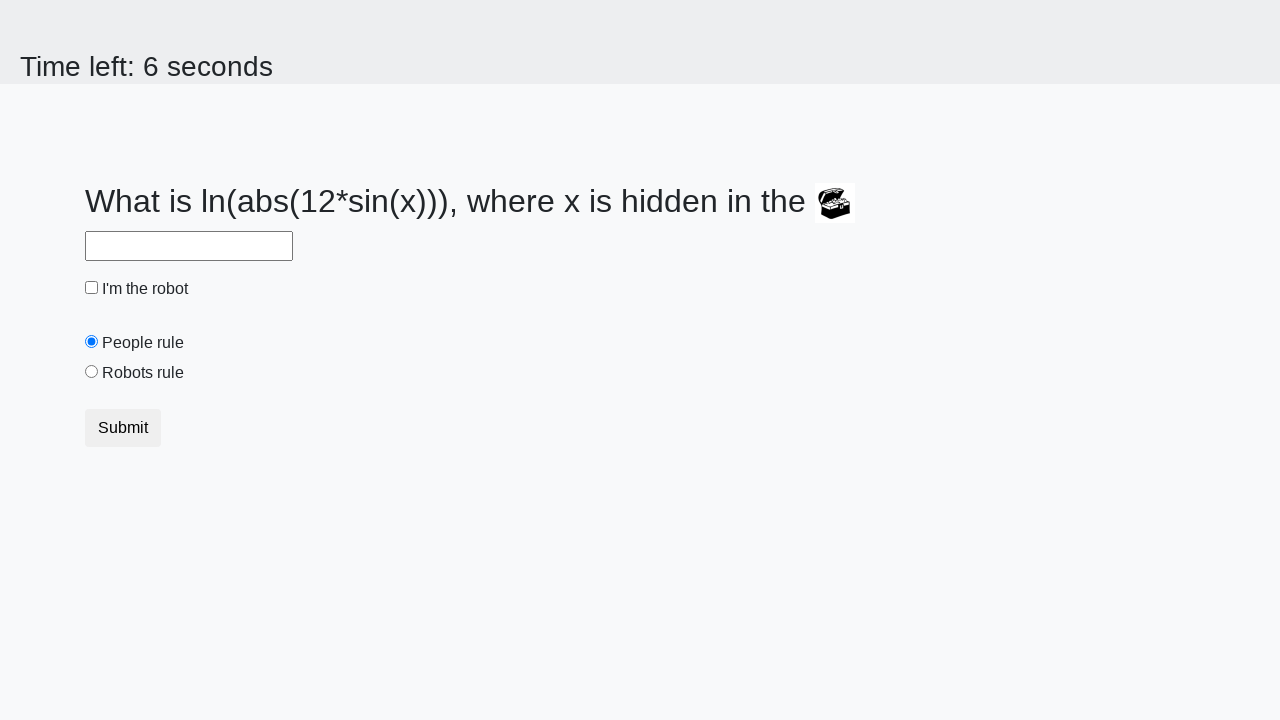

Extracted valuex attribute from treasure element: 646
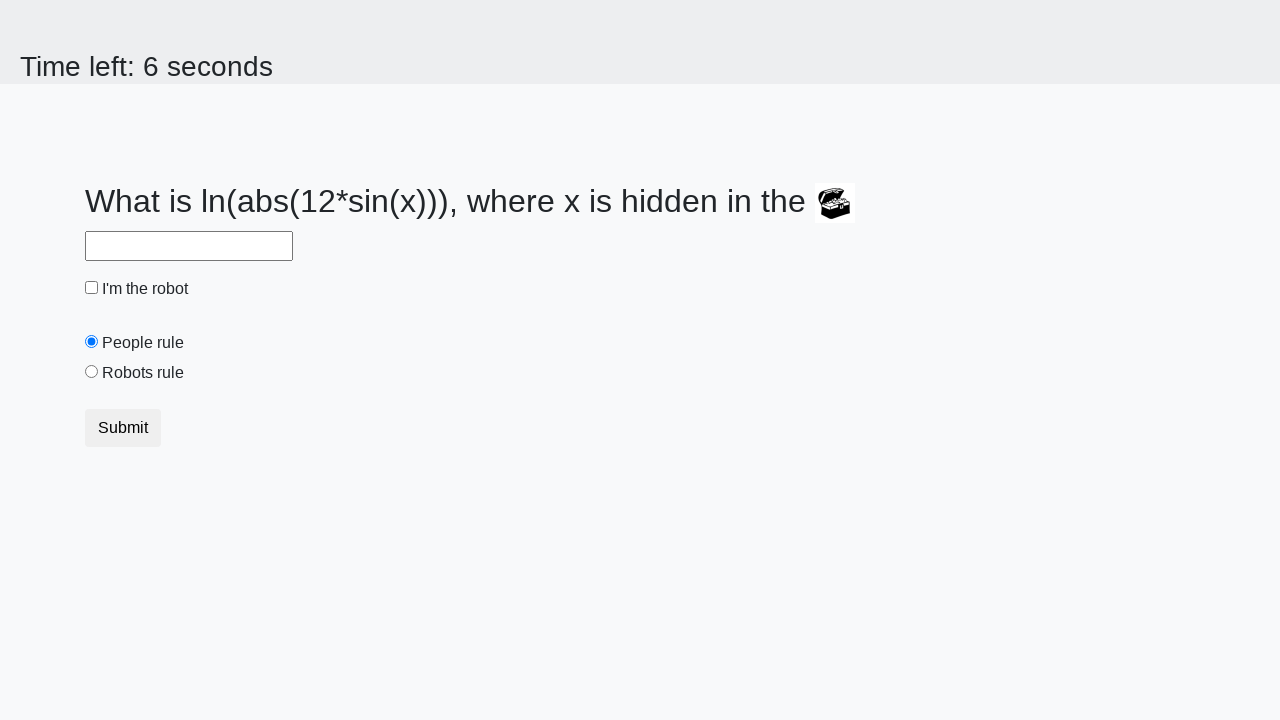

Calculated math captcha result using logarithm formula: 2.4015276625402278
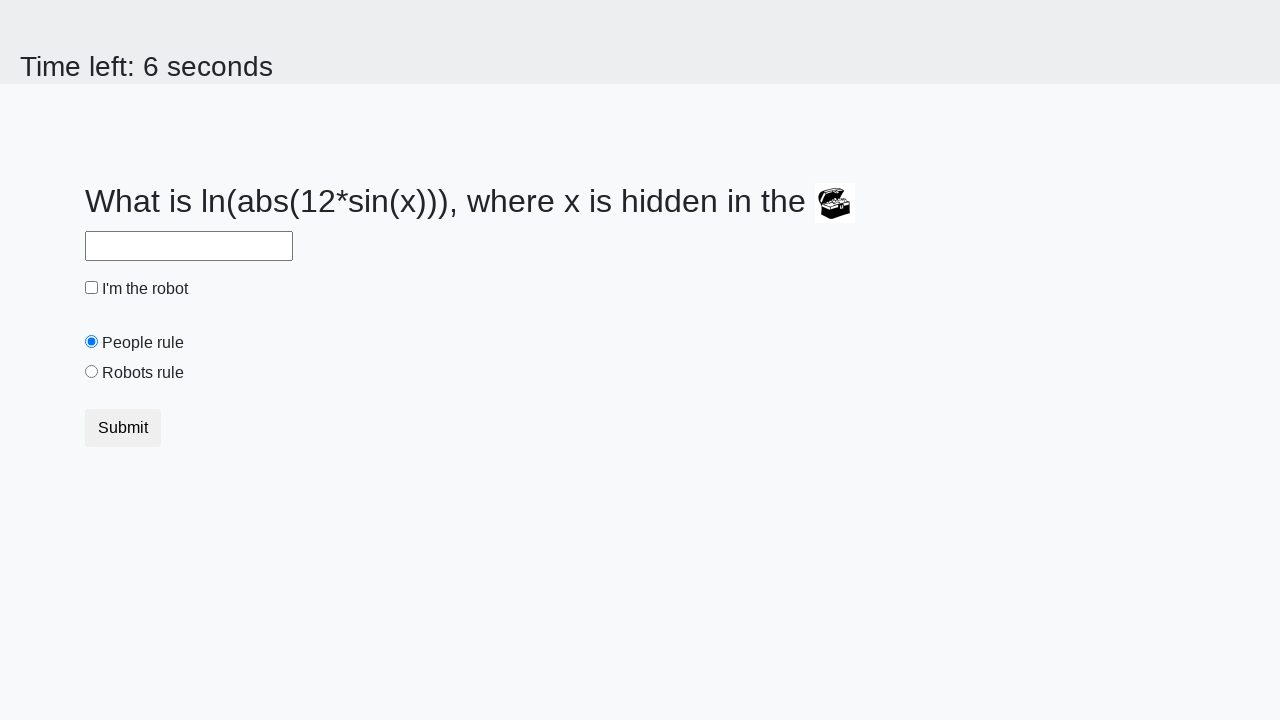

Filled answer field with calculated value: 2.4015276625402278 on #answer
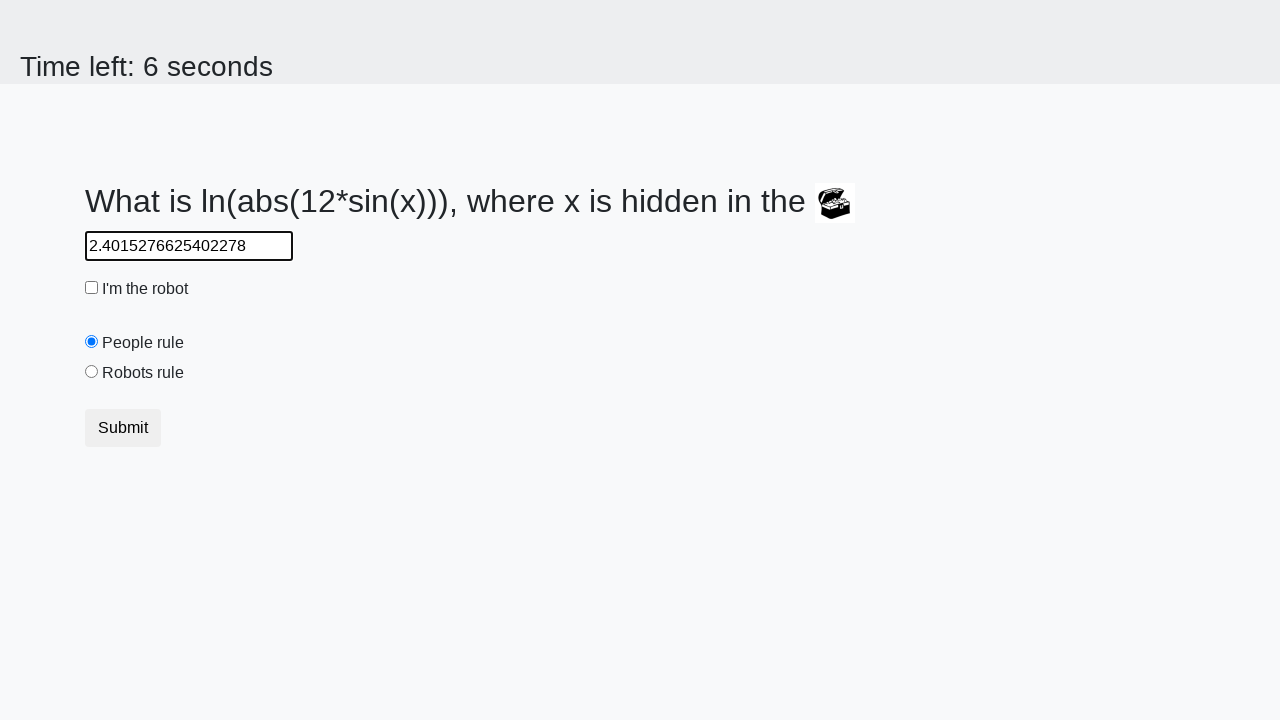

Checked the robot checkbox at (92, 288) on #robotCheckbox
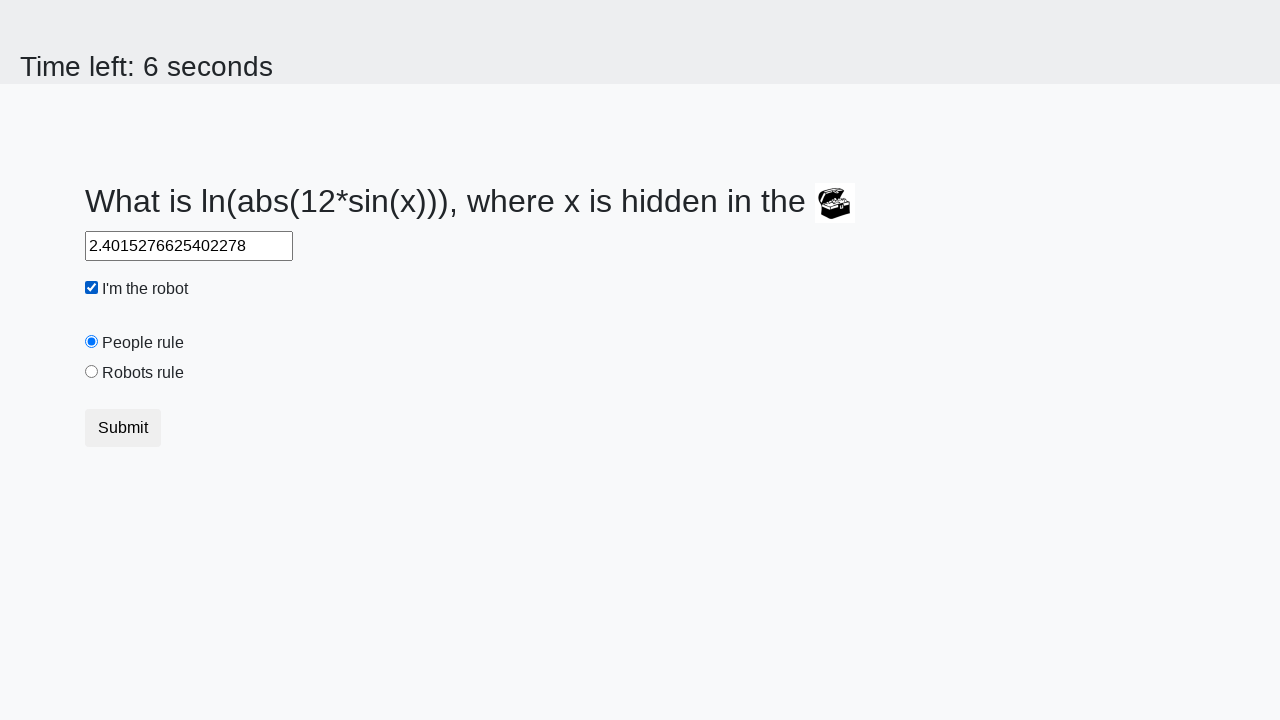

Selected the robots rule radio button at (92, 372) on #robotsRule
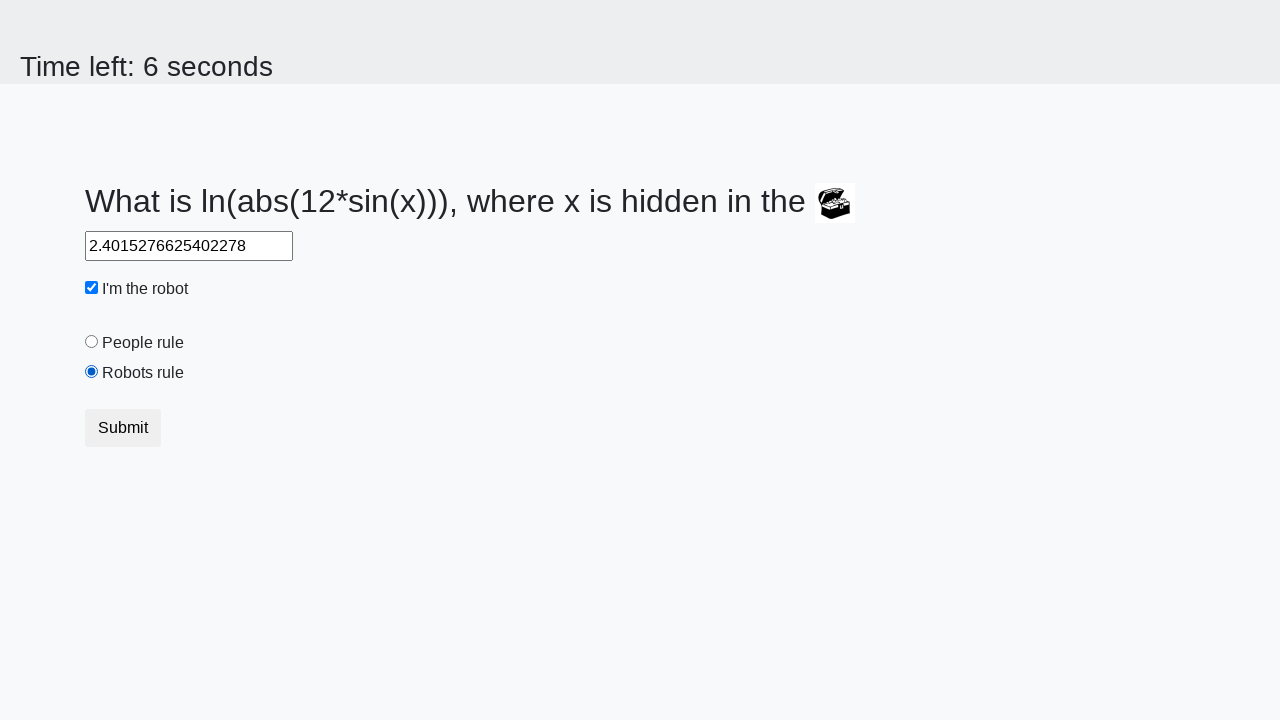

Clicked submit button to submit the form at (123, 428) on .btn
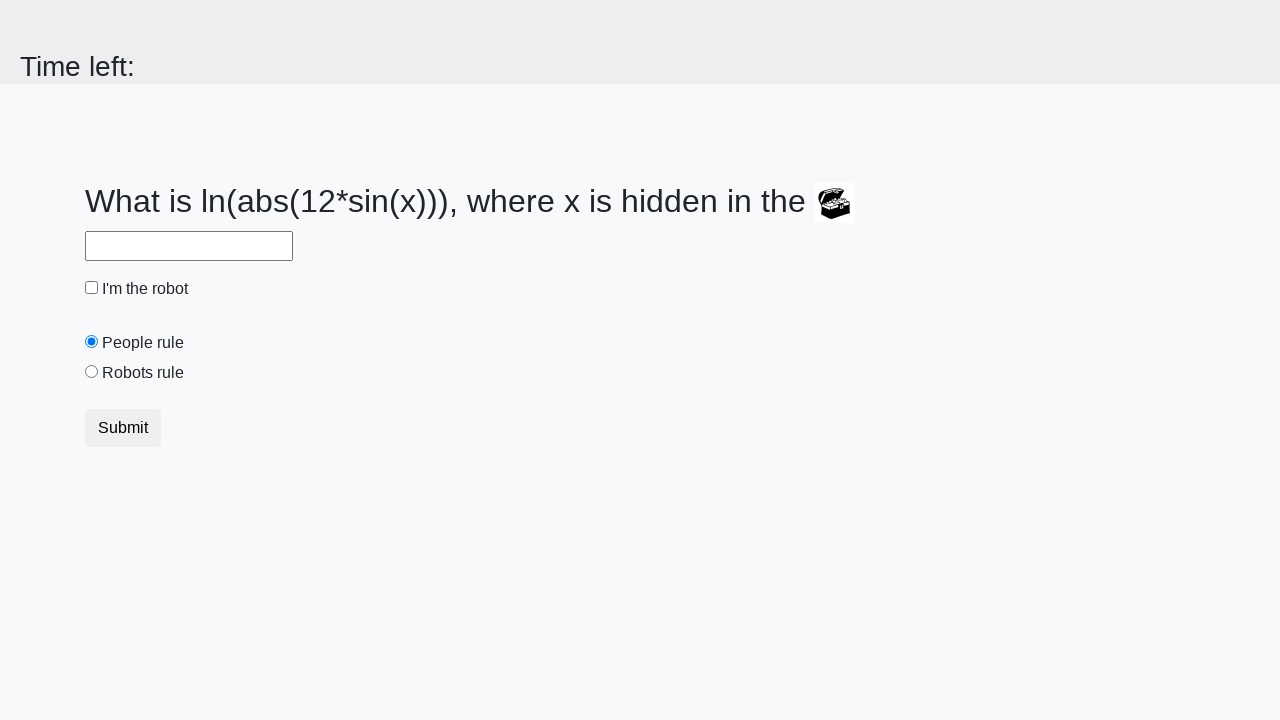

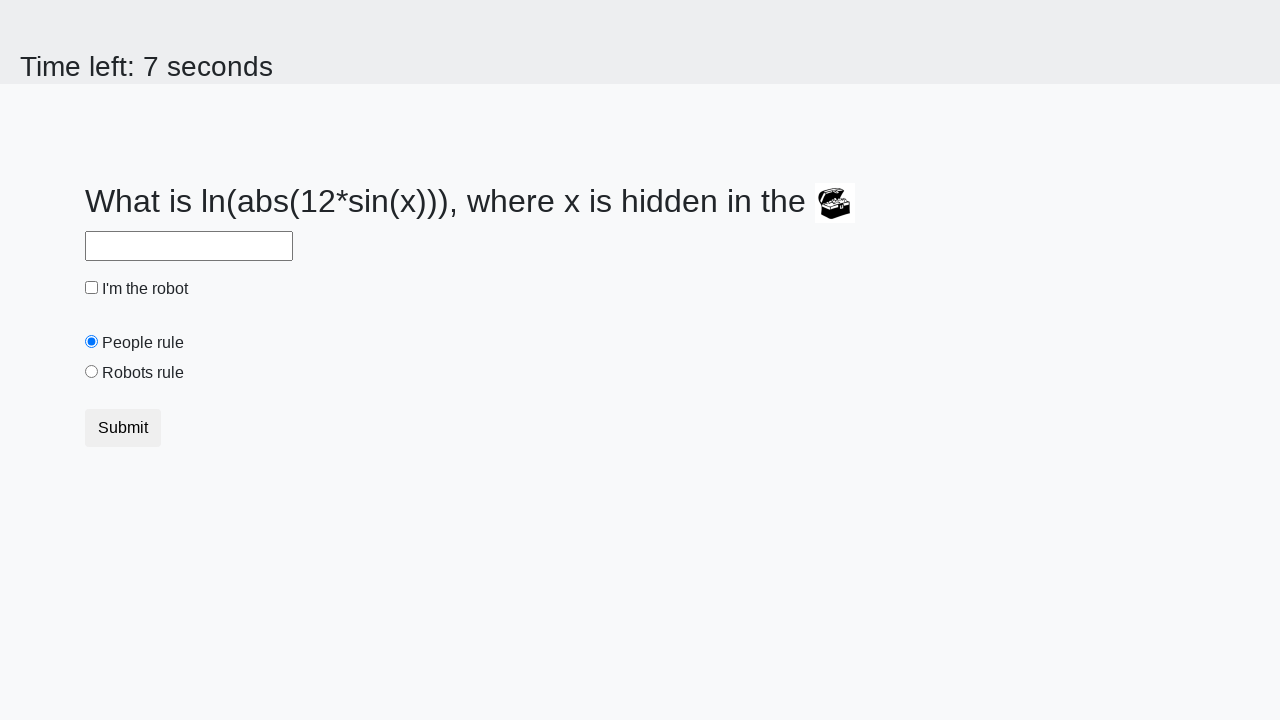